Tests getting the title of the OrangeHRM website to verify page load

Starting URL: https://opensource-demo.orangehrmlive.com

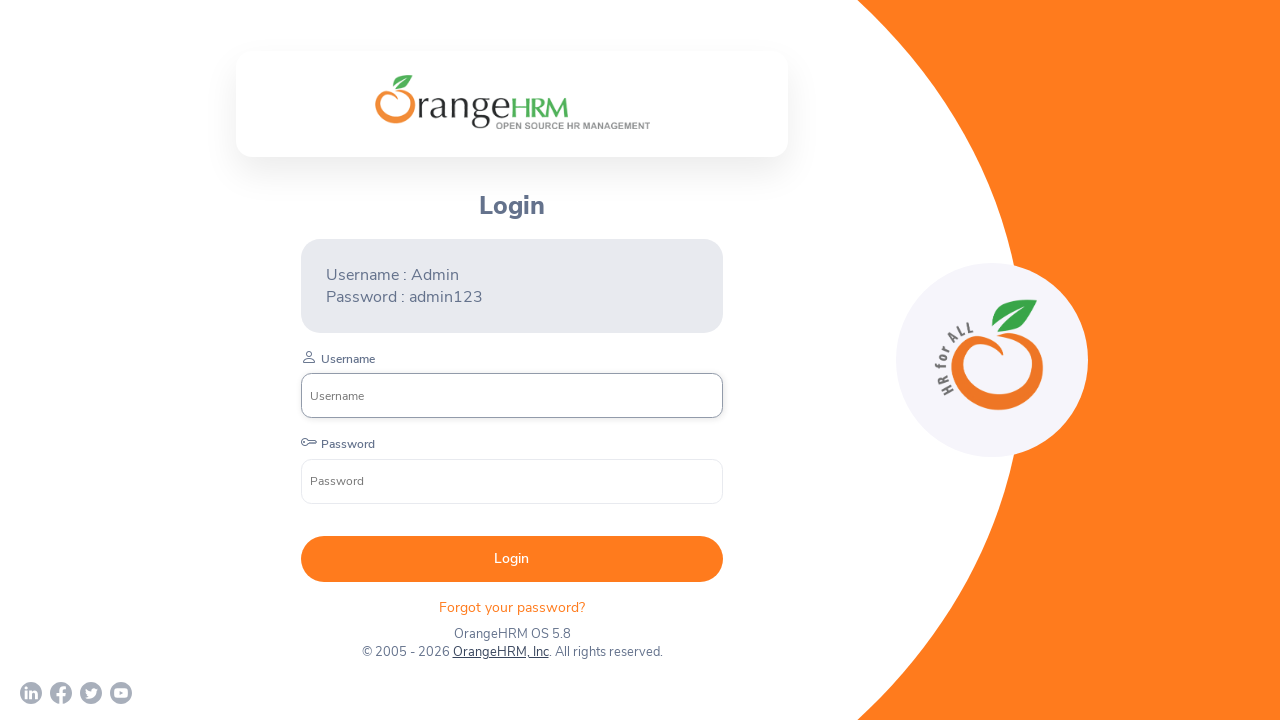

Verified OrangeHRM page title matches expected value
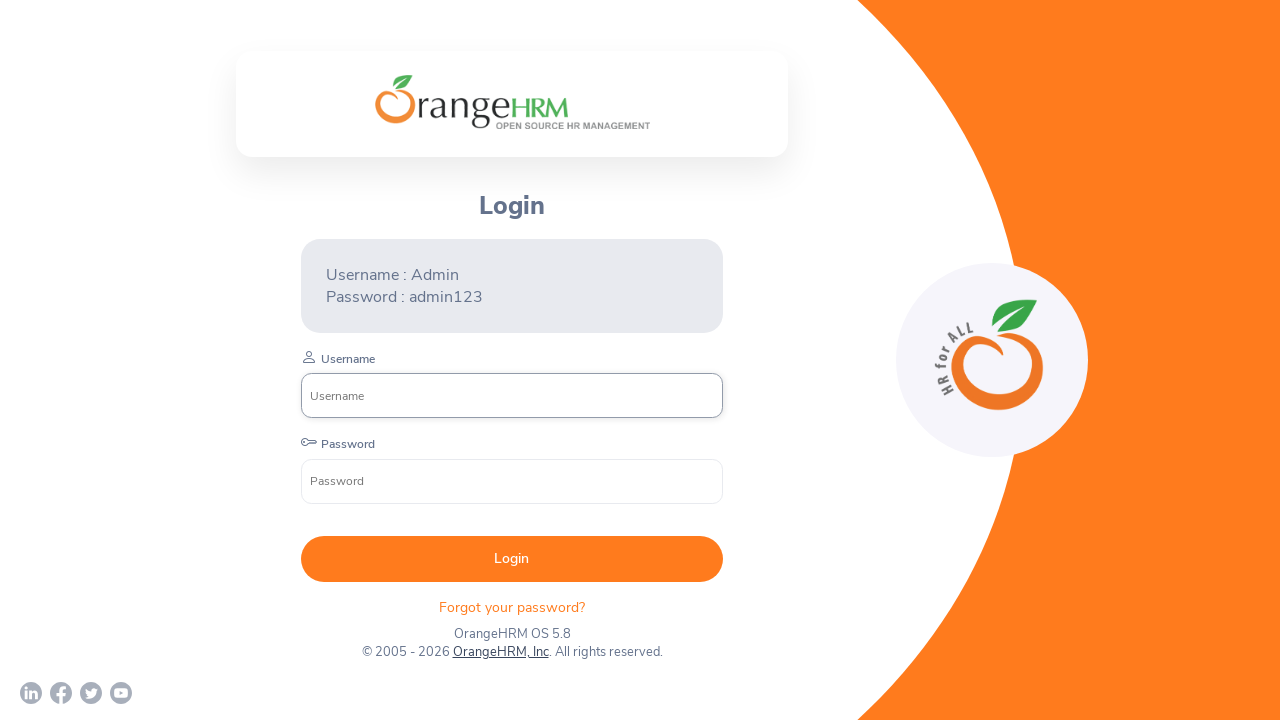

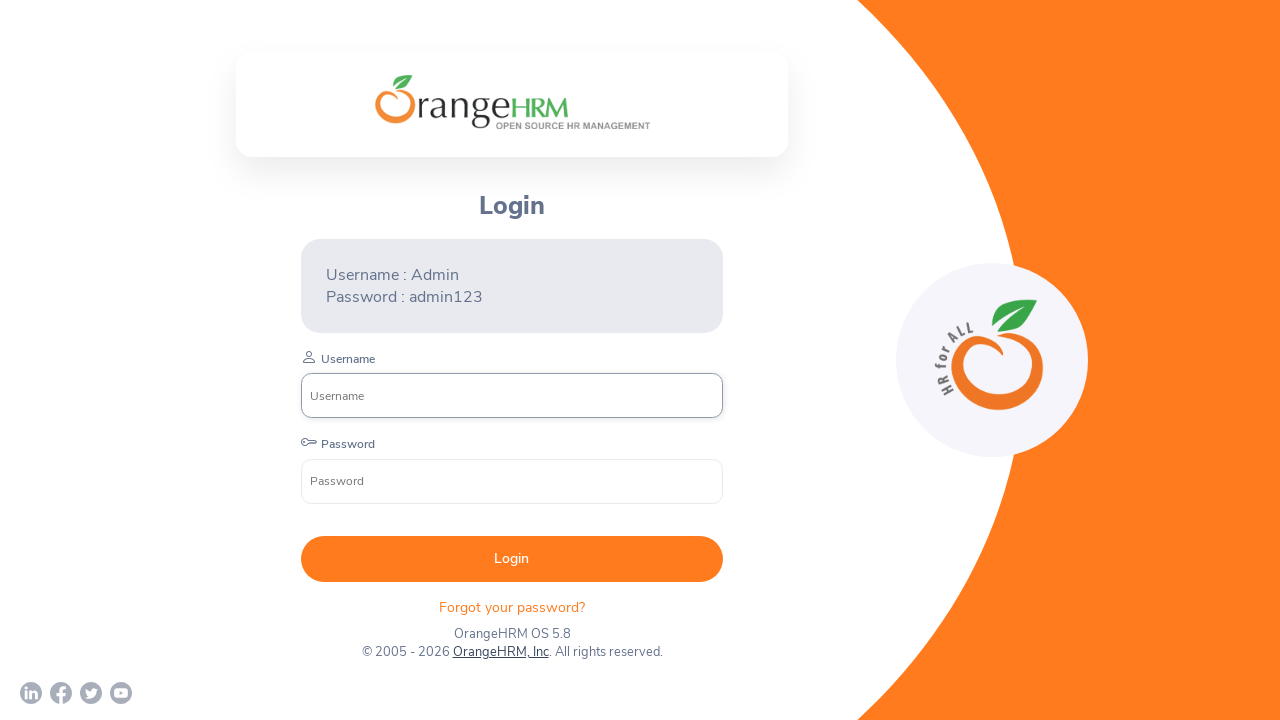